Tests iframe handling by switching to a demo frame, reading text from a draggable element, then switching back to main content and clicking the Download link

Starting URL: http://jqueryui.com/droppable/

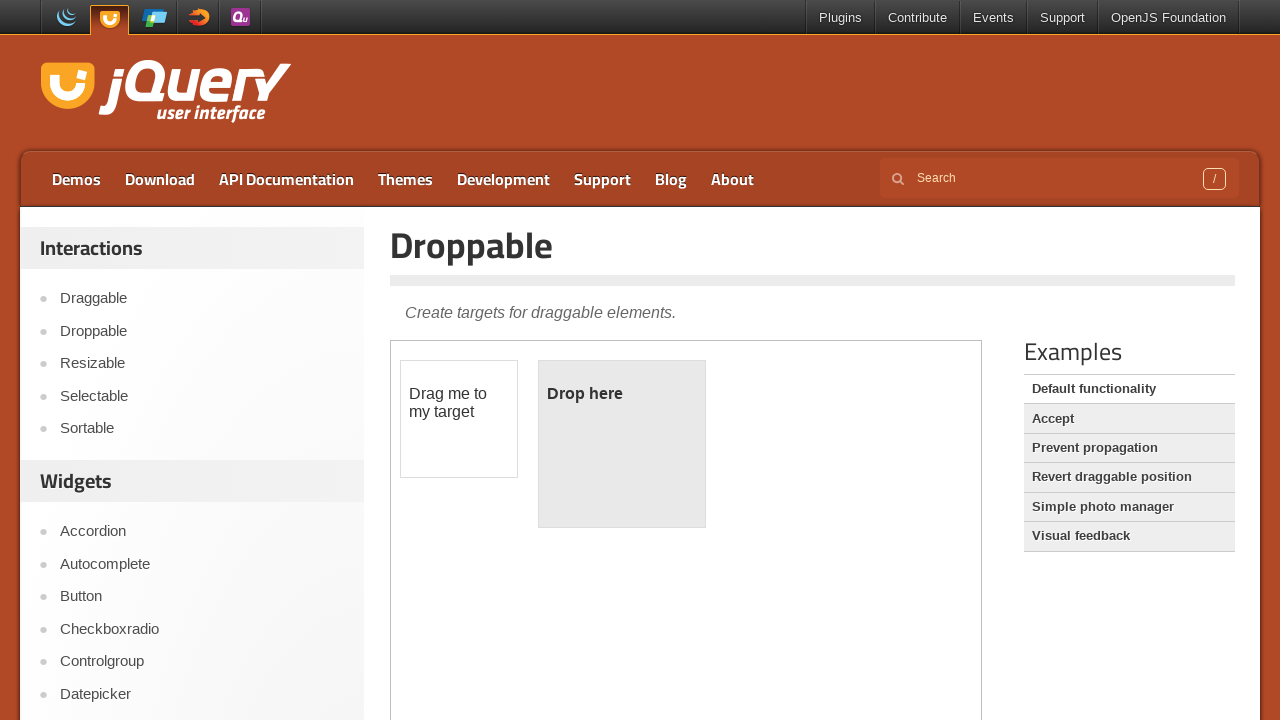

Located demo iframe
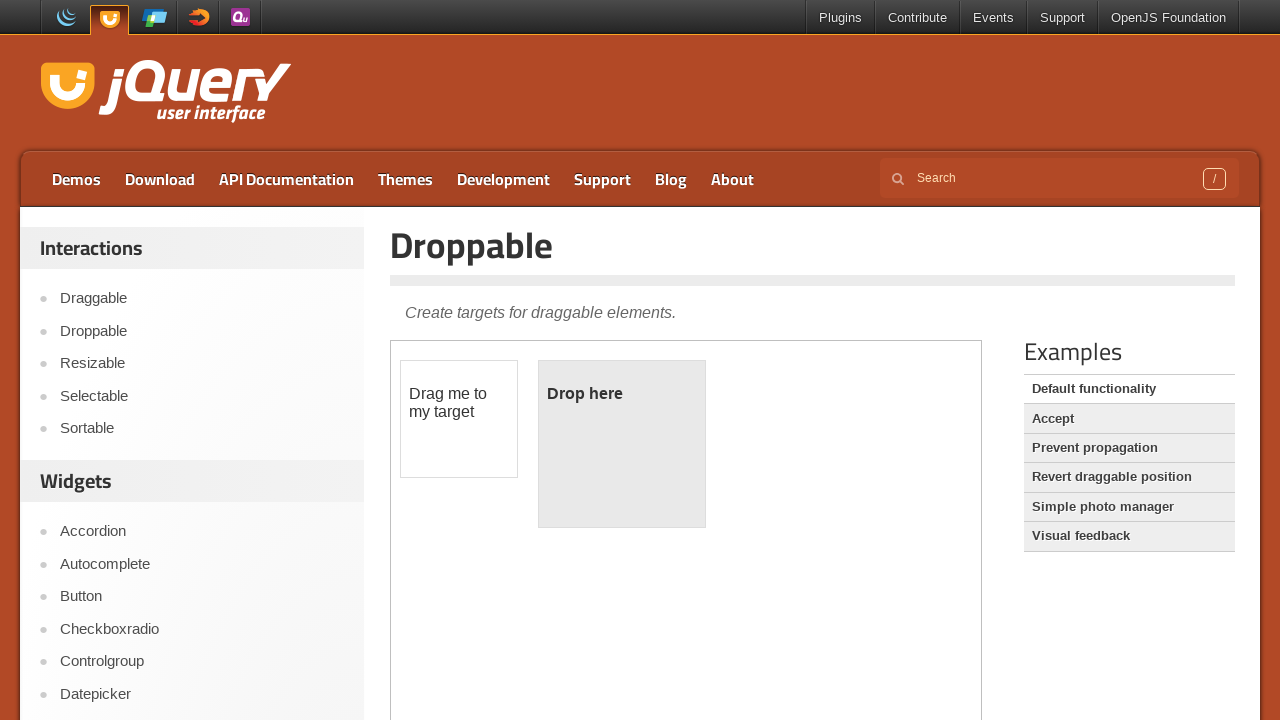

Read text from draggable element: 'Drag me to my target'
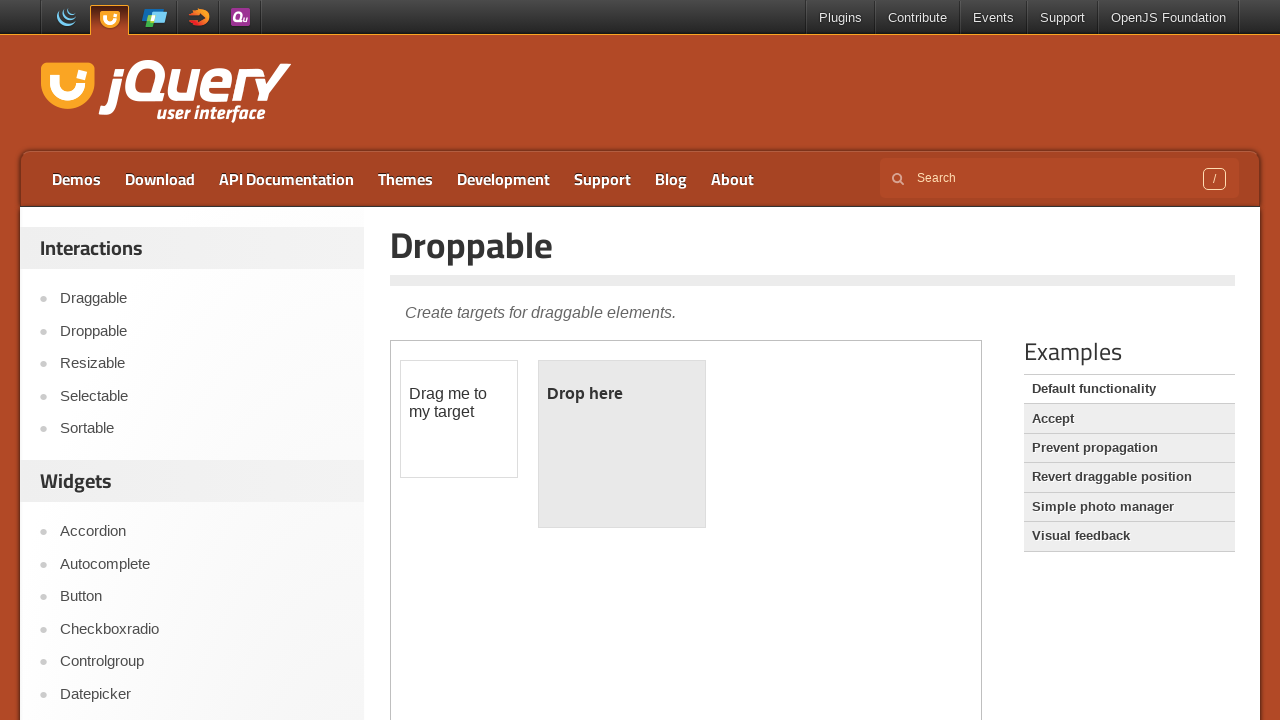

Clicked Download link in main content at (160, 179) on a:text('Download')
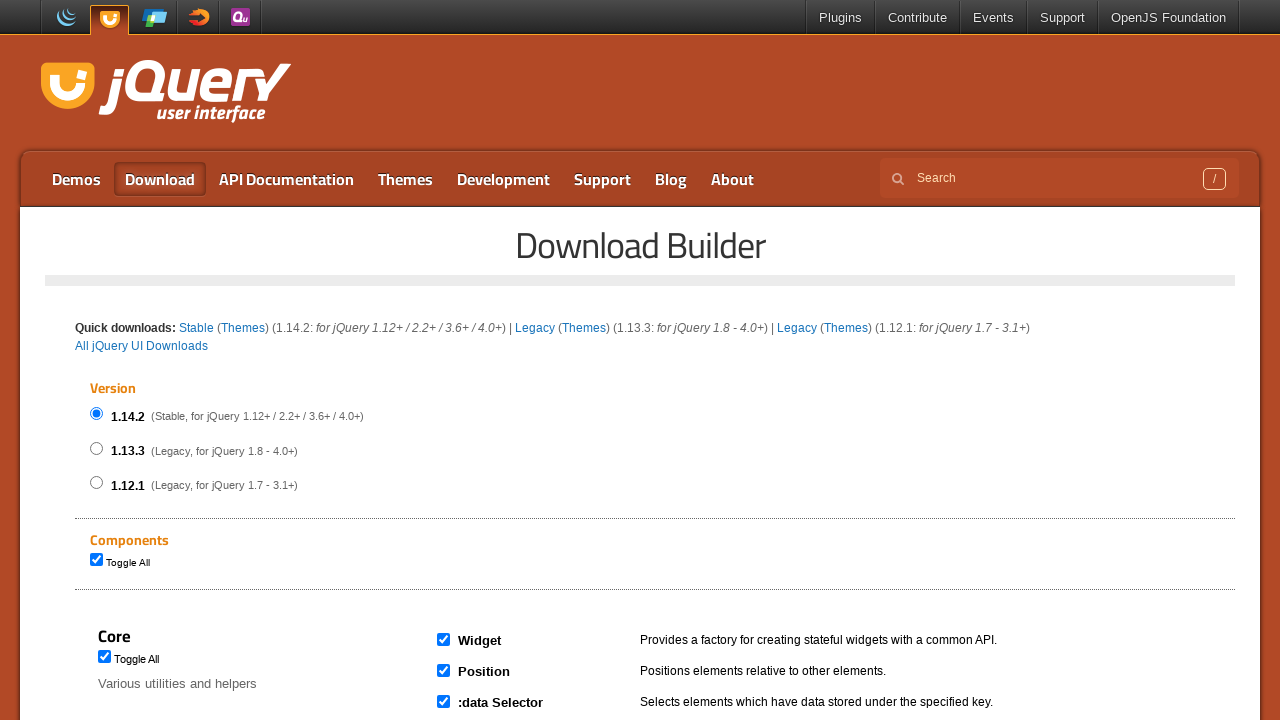

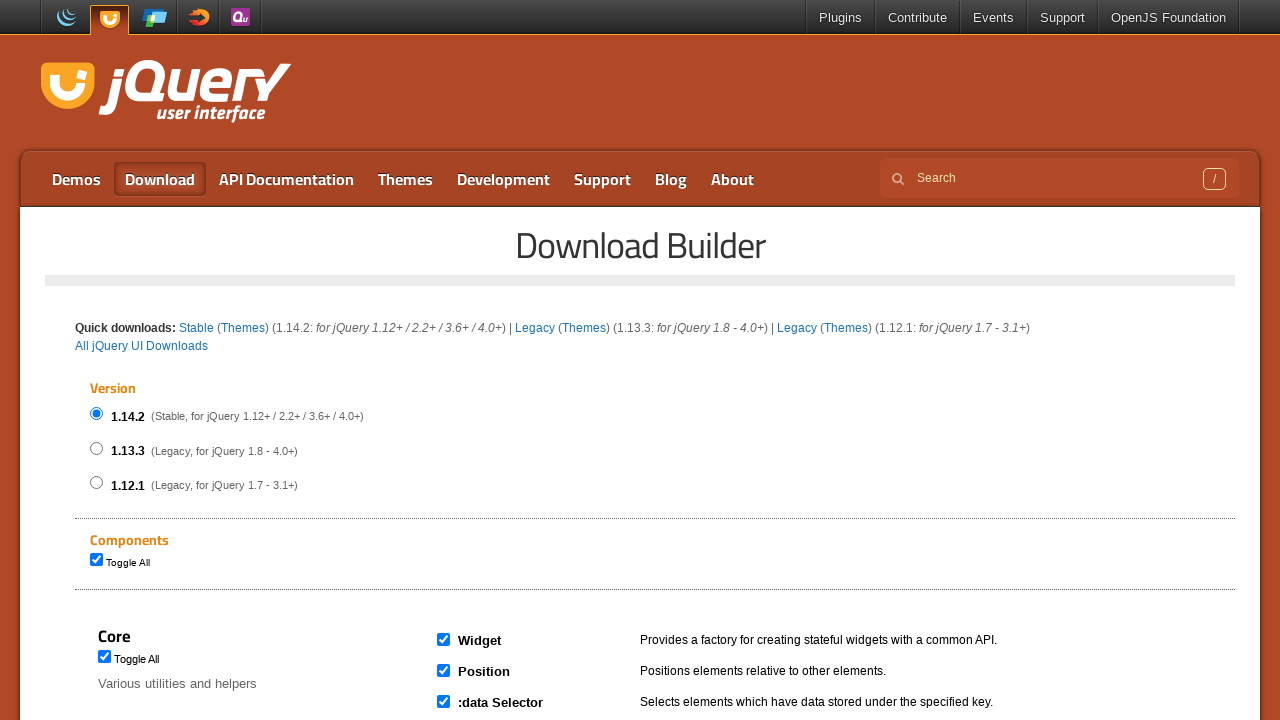